Navigates to a login practice page and waits for it to load. This is a basic page load verification test.

Starting URL: https://rahulshettyacademy.com/loginpagePractise/

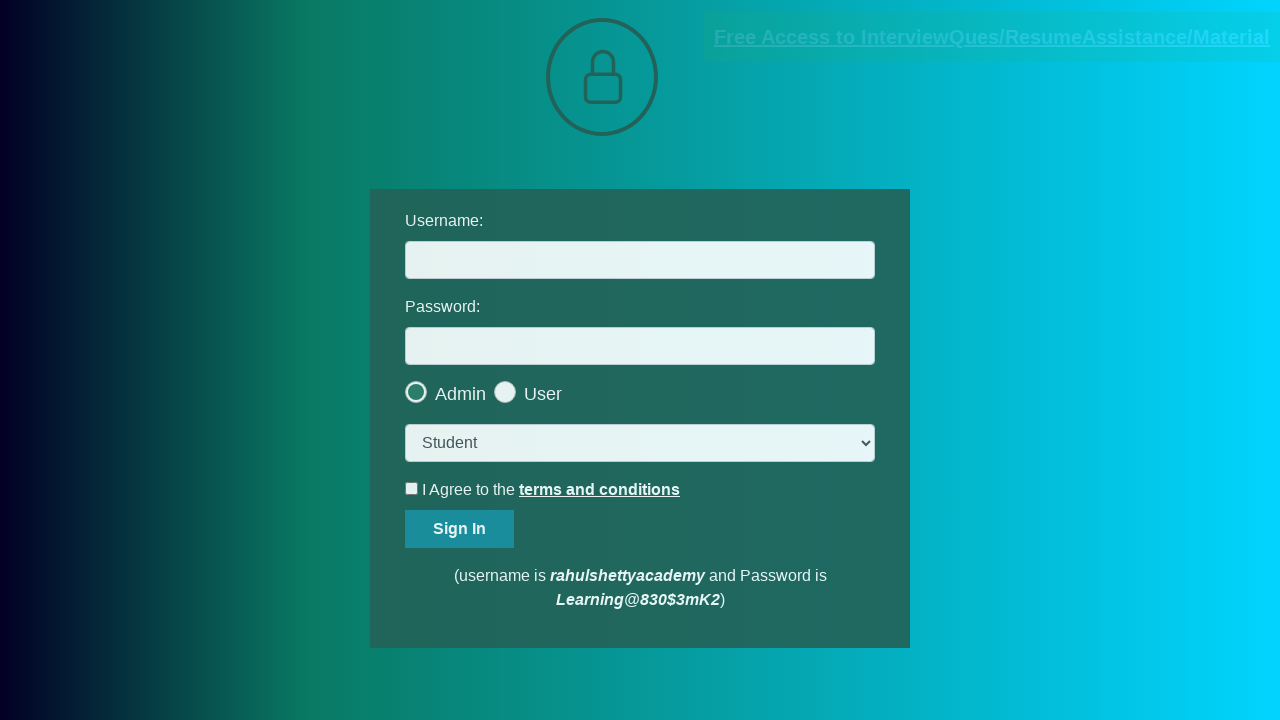

Navigated to login practice page
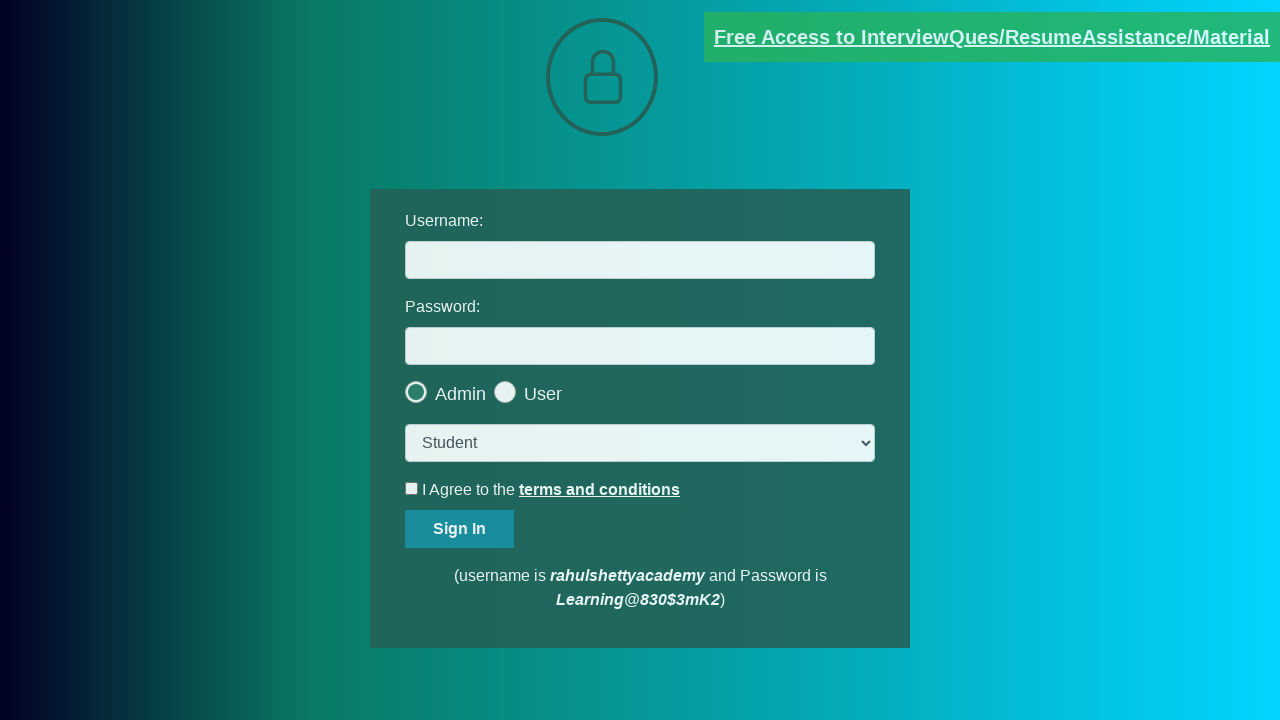

Page DOM content loaded
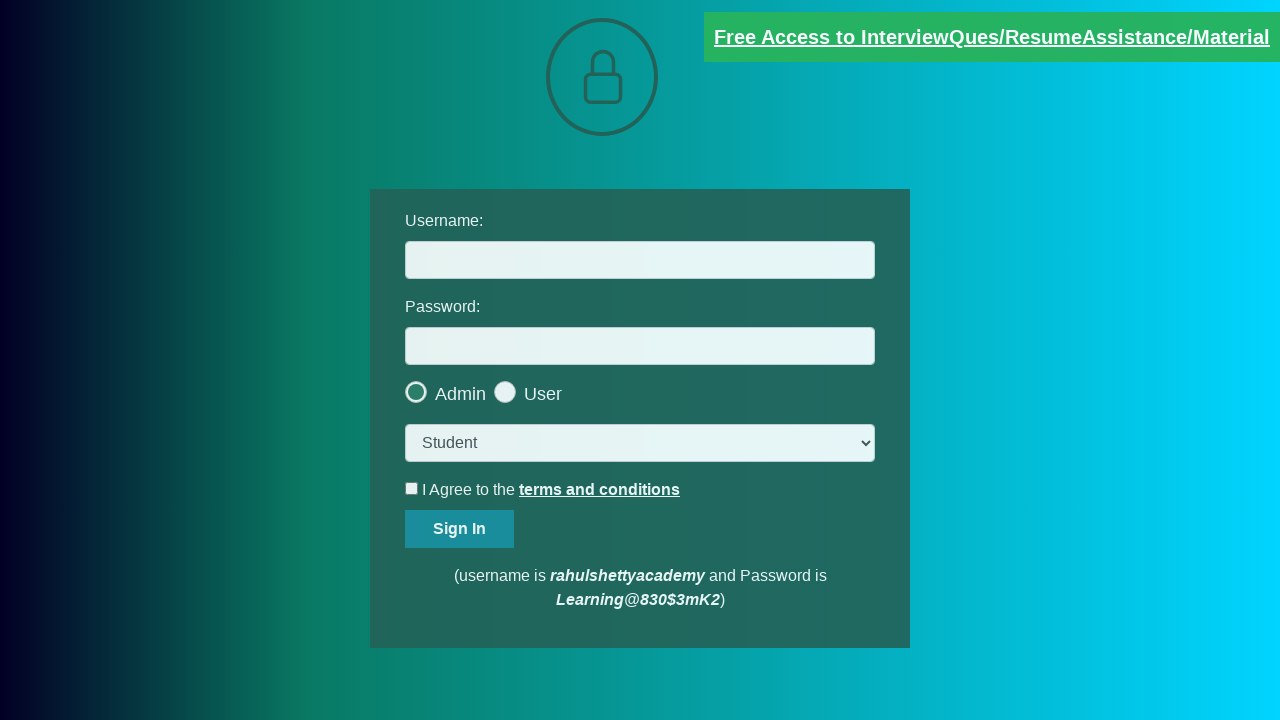

Body element is visible, page fully loaded
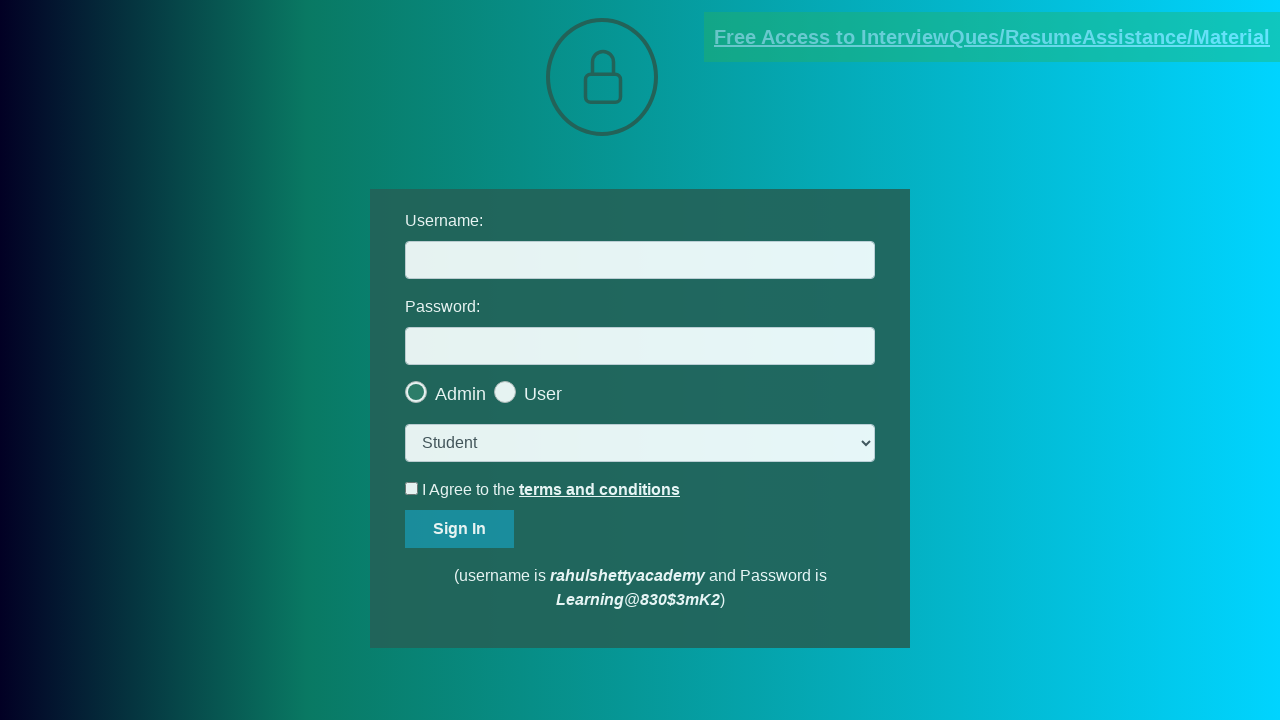

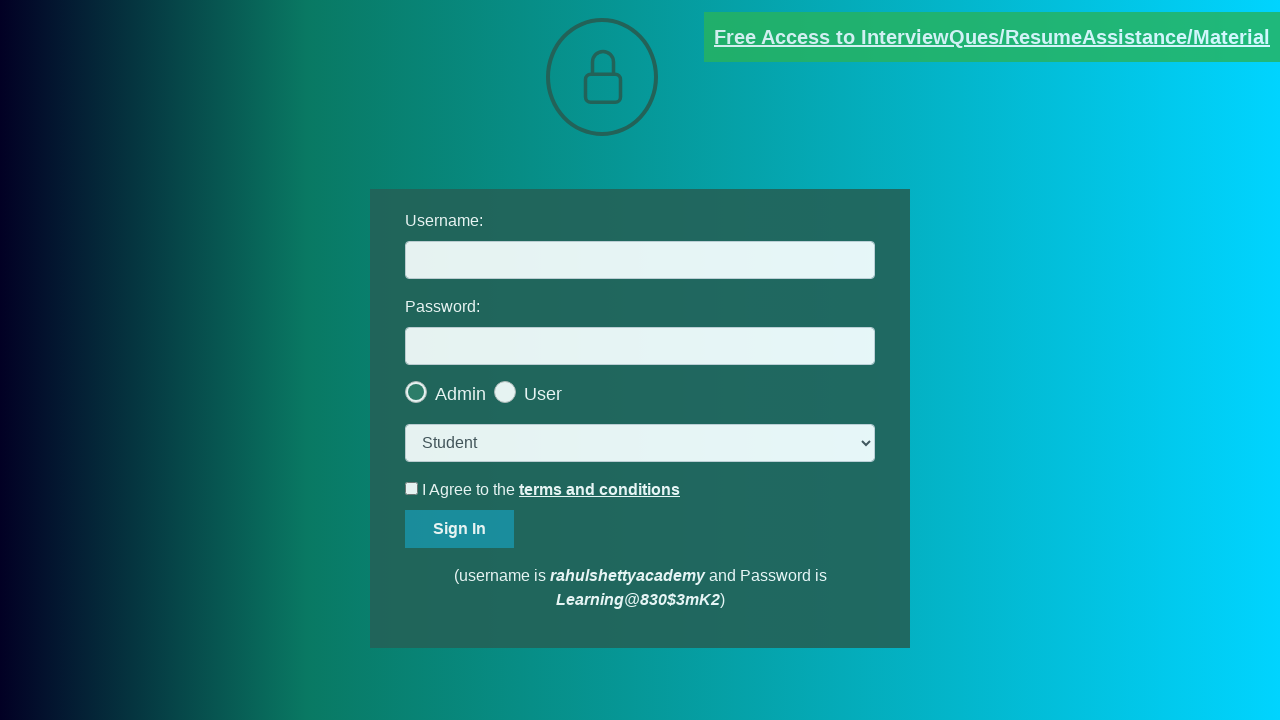